Tests dropdown selection by selecting an option using its index position

Starting URL: https://stepupandlearn.in/wp-content/UI/dropdown.html

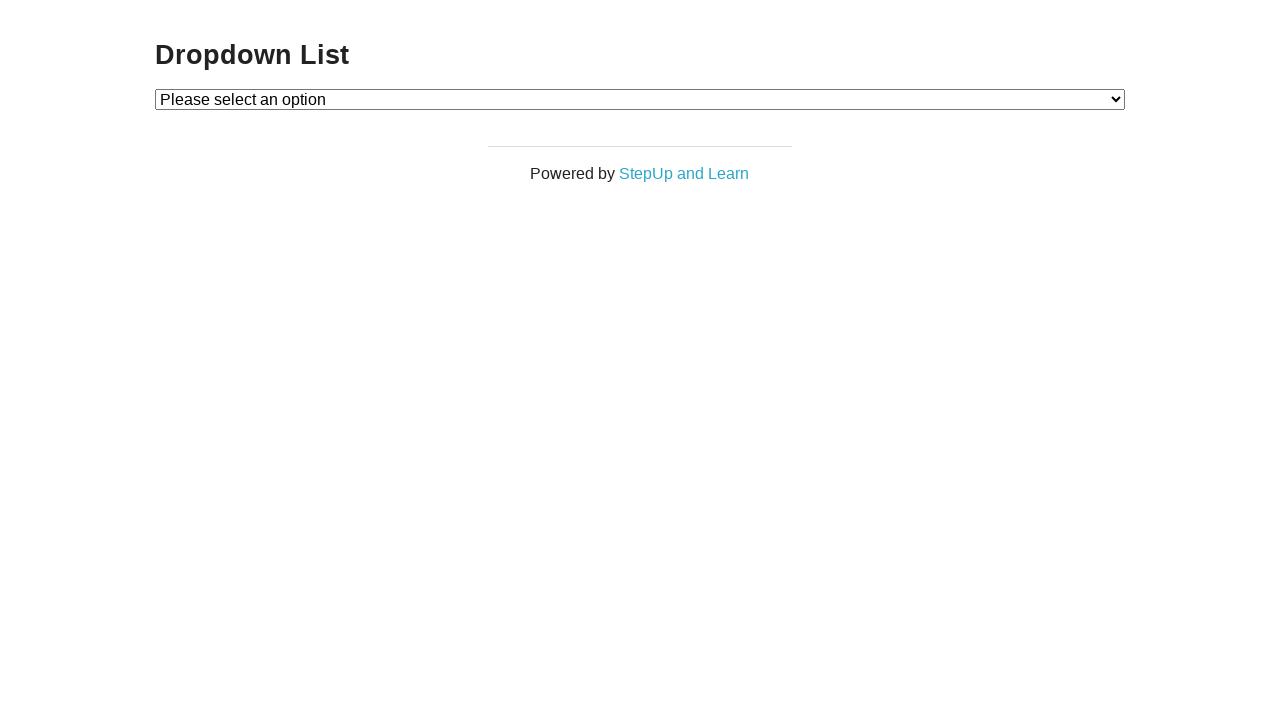

Navigated to dropdown test page
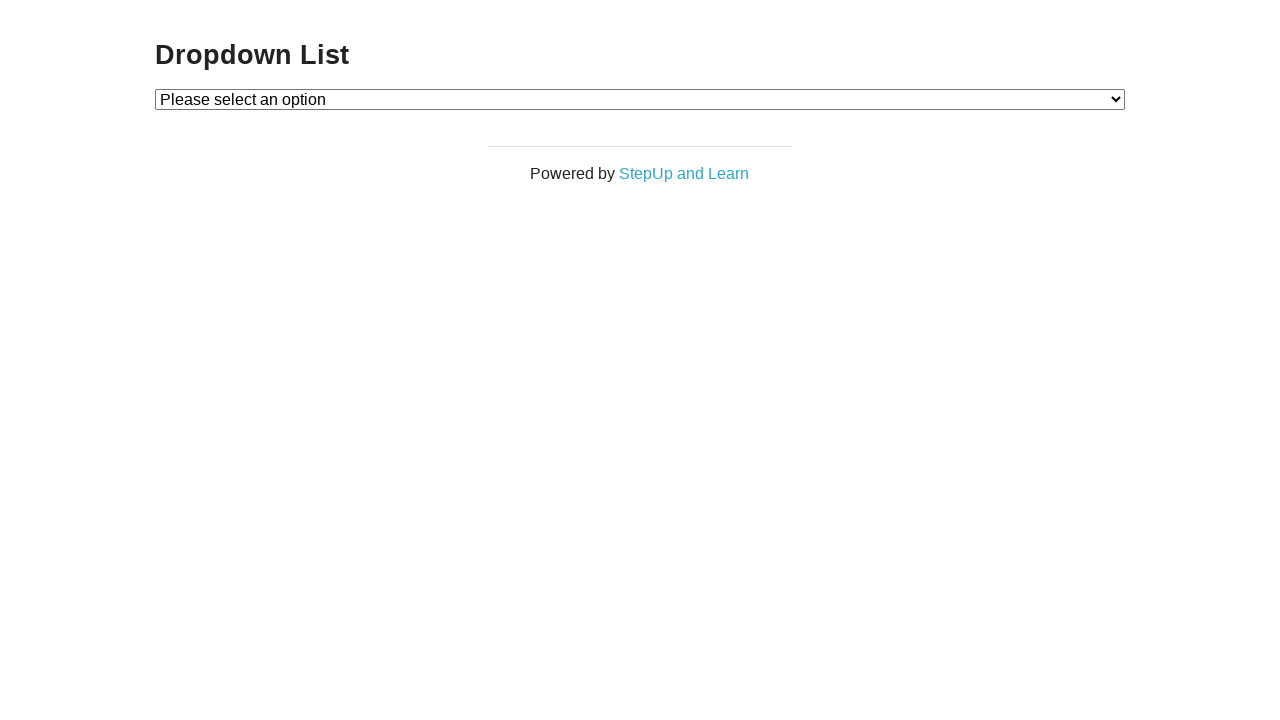

Located dropdown element by XPath selector
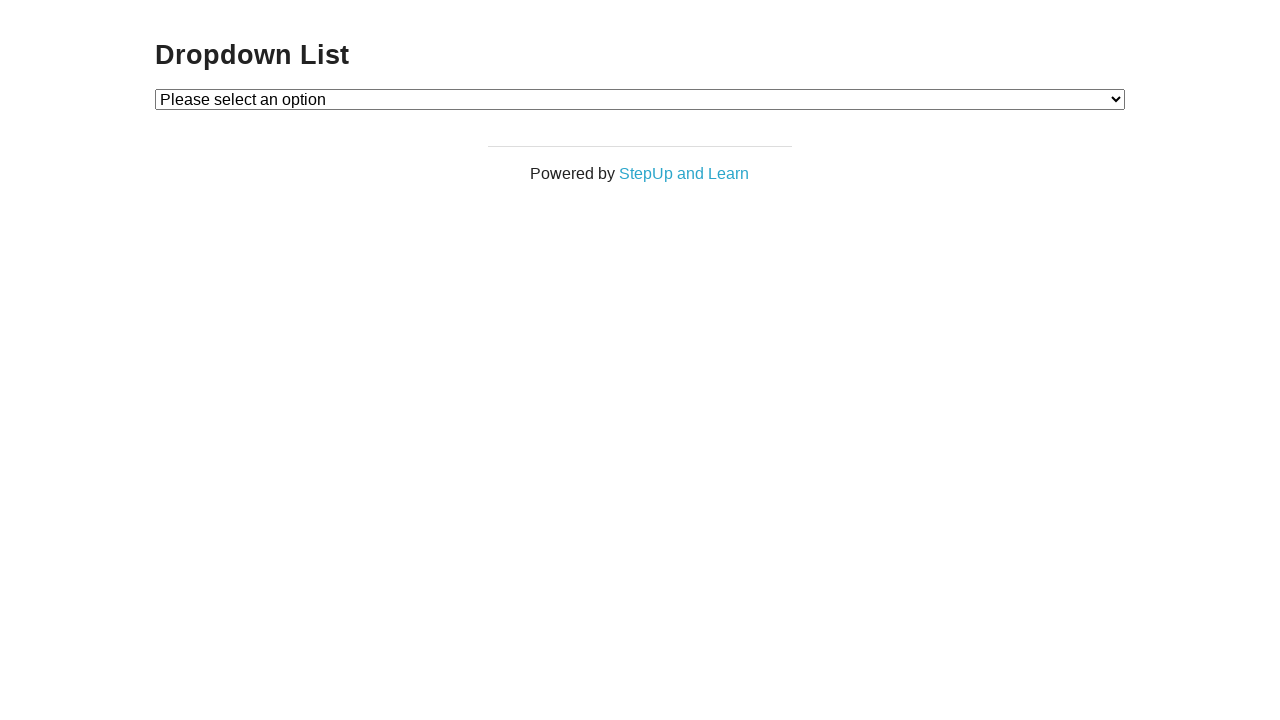

Selected option at index 2 from dropdown on xpath=//select[@id='dropdown']
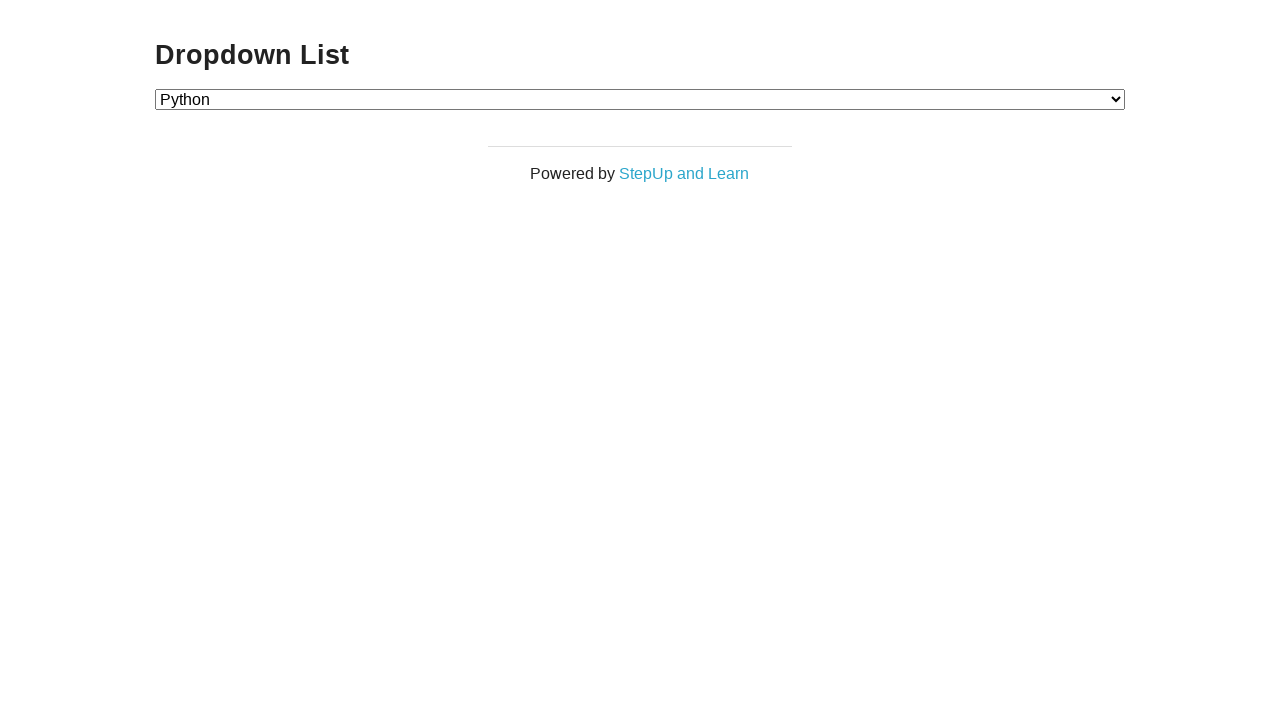

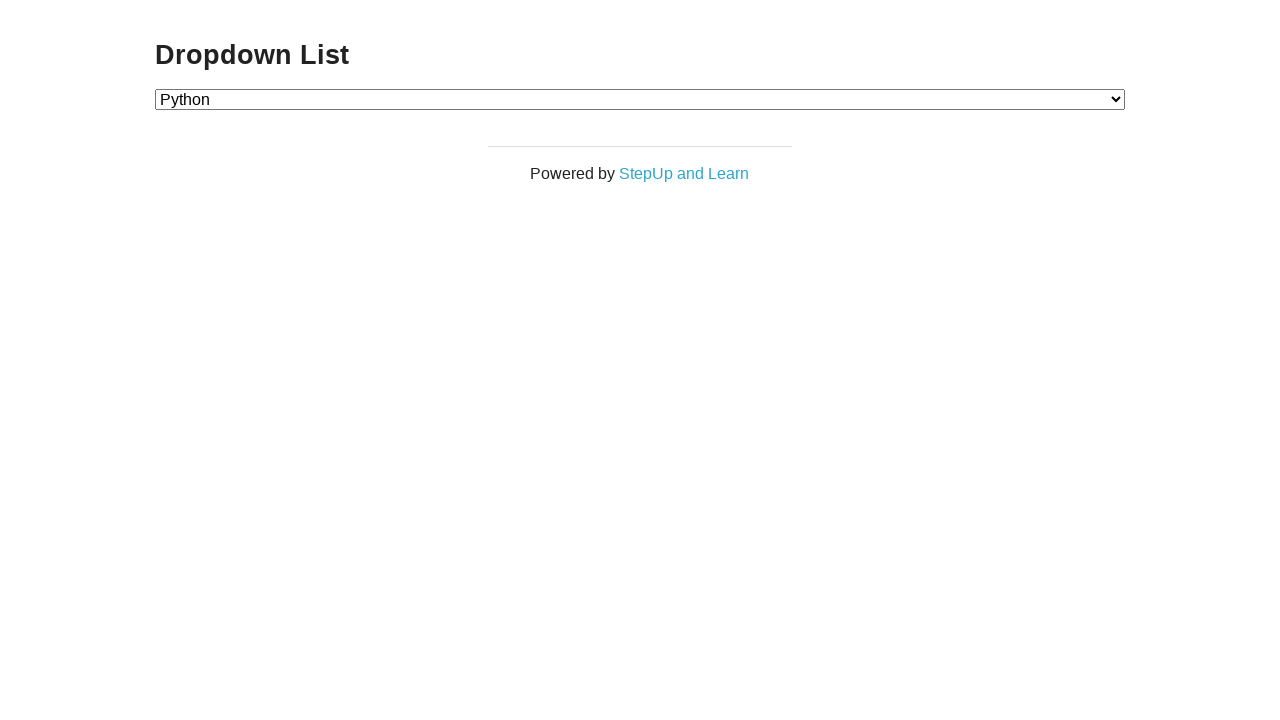